Tests a practice form by filling in name, email, password, selecting gender from dropdown, choosing a radio button, entering birthday, and submitting the form to verify successful submission.

Starting URL: https://rahulshettyacademy.com/angularpractice/

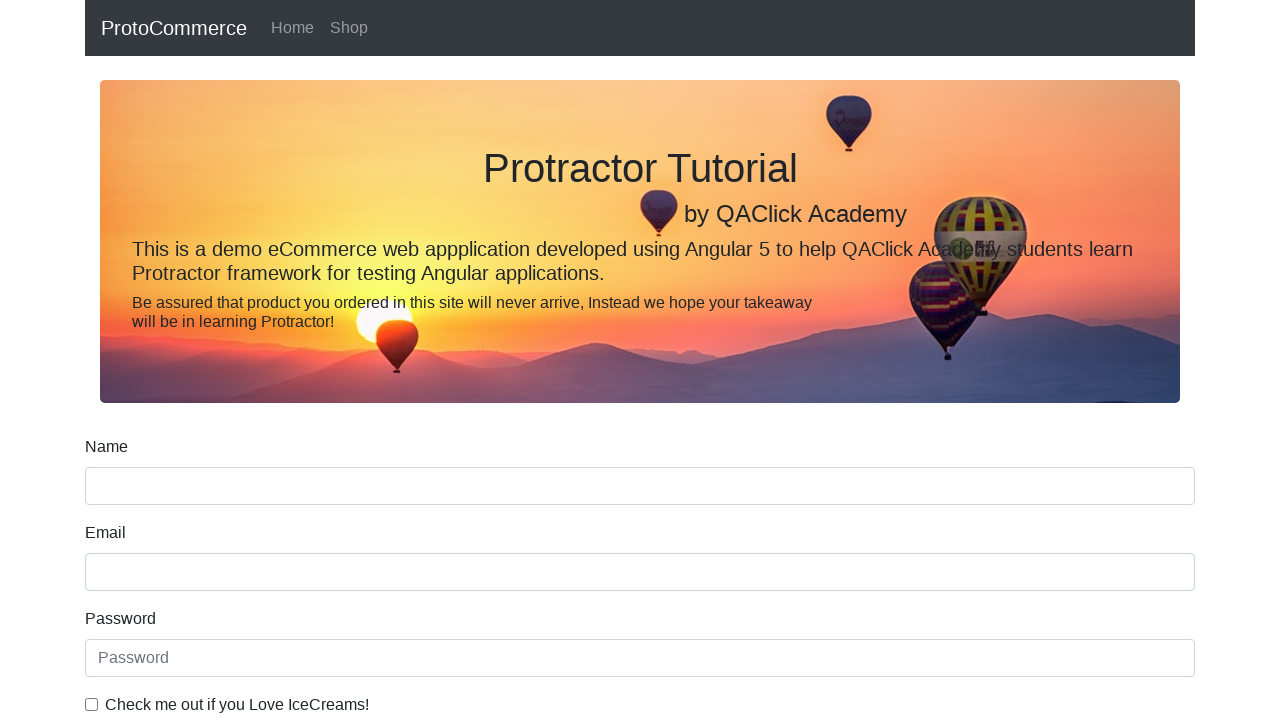

Filled name field with 'Gustavo' on input[name='name']
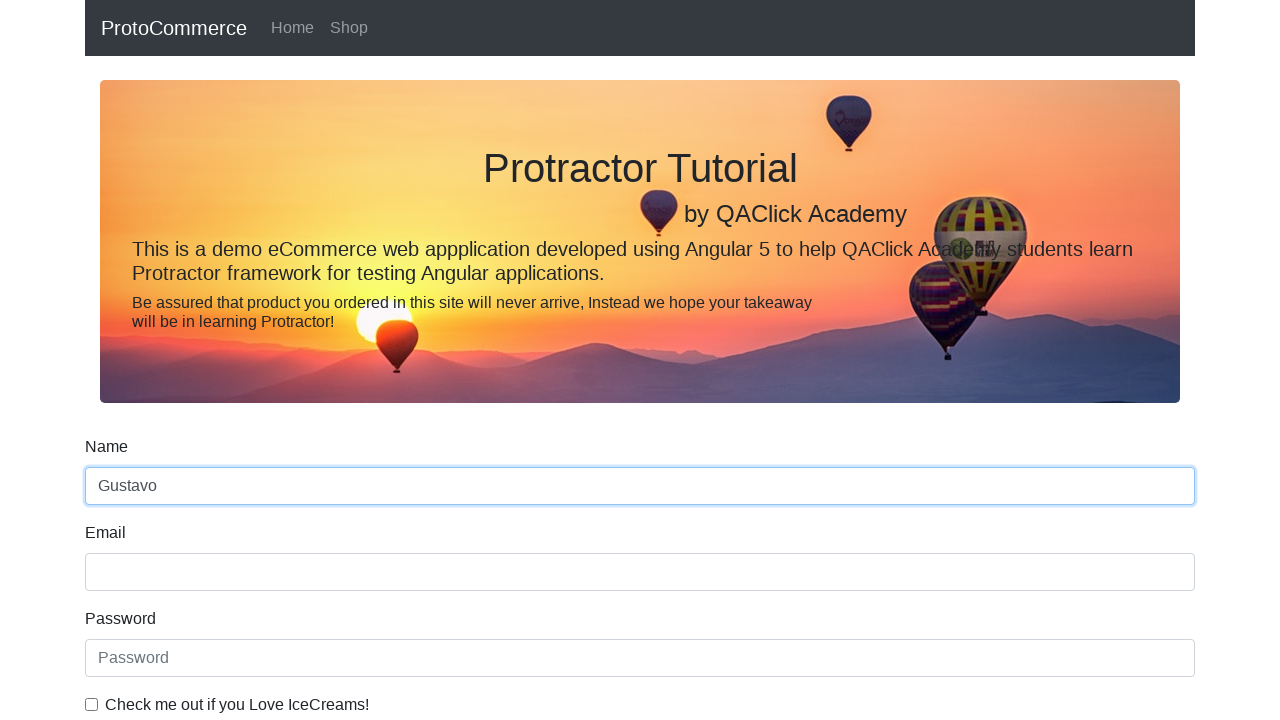

Filled email field with 'email@email.com' on input[name='email']
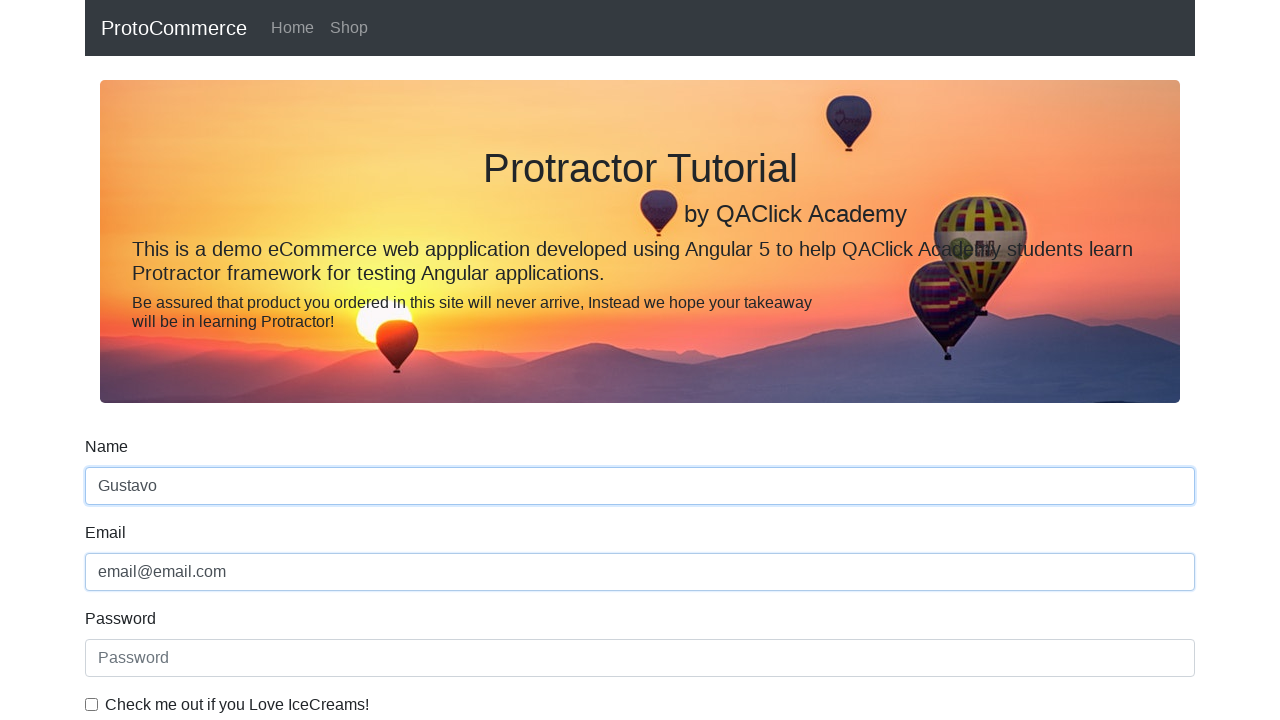

Filled password field with 'password' on #exampleInputPassword1
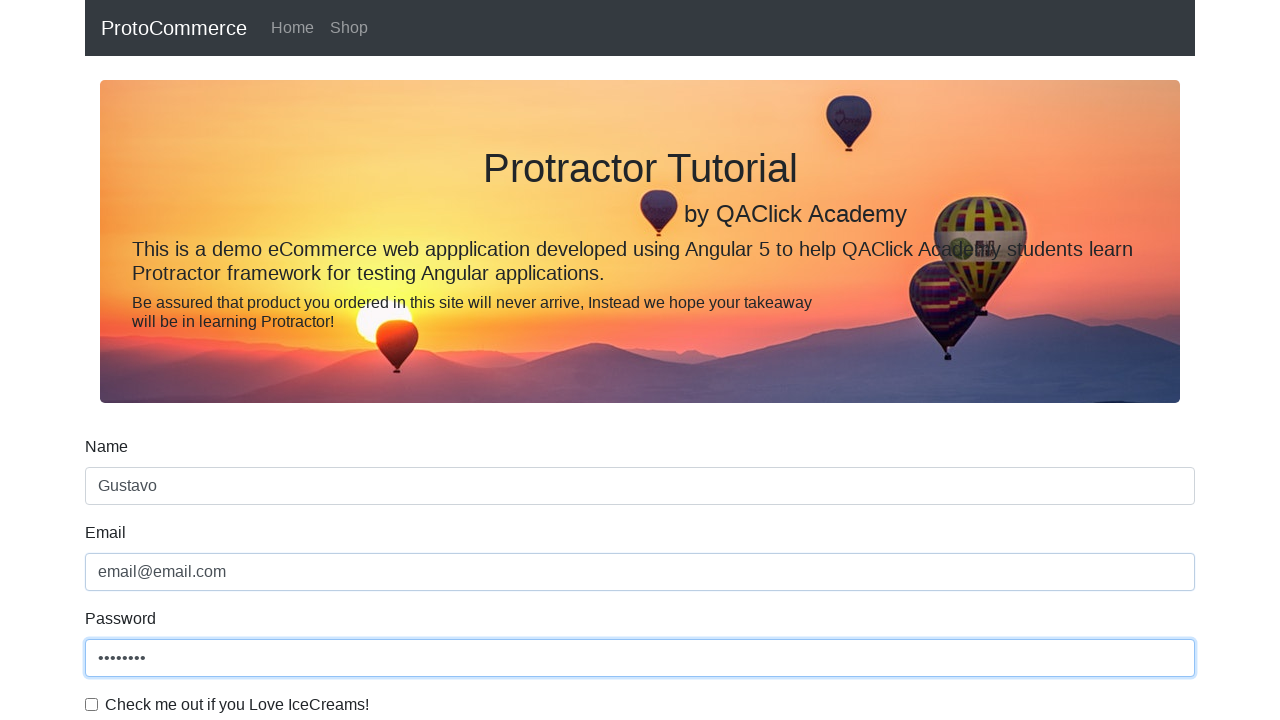

Clicked the checkbox to enable it at (92, 704) on #exampleCheck1
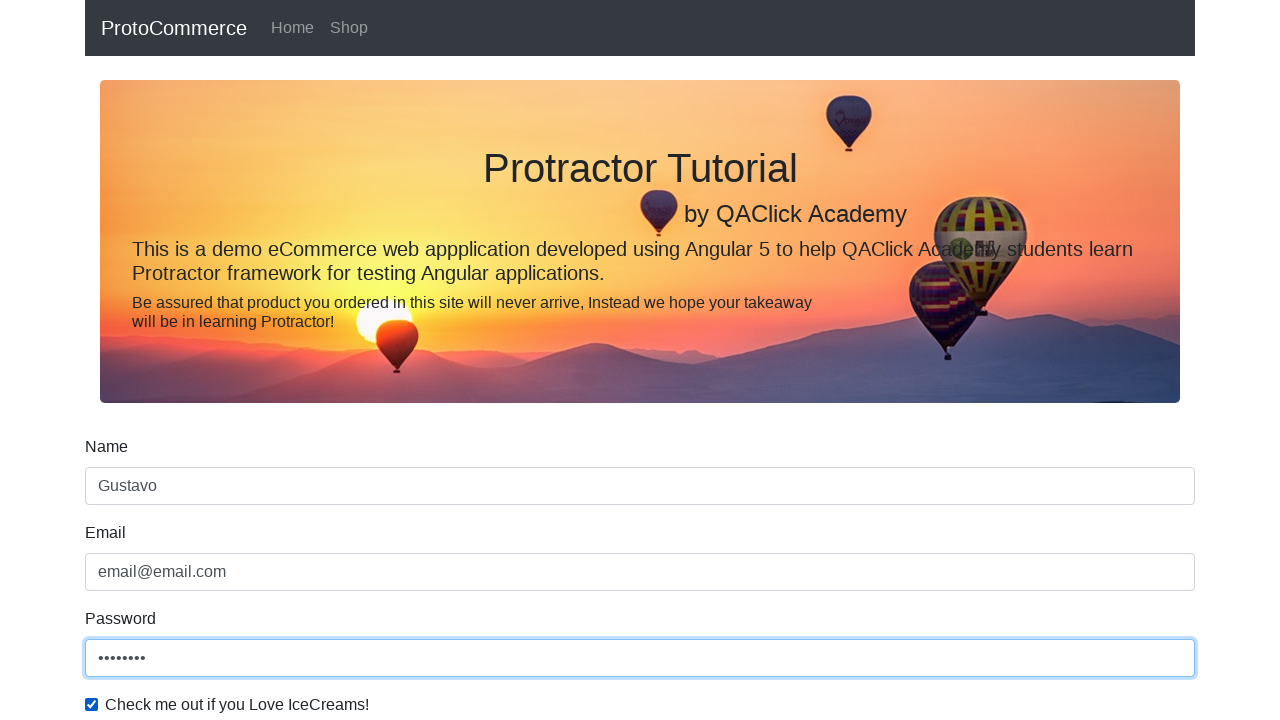

Selected 'Male' from gender dropdown on #exampleFormControlSelect1
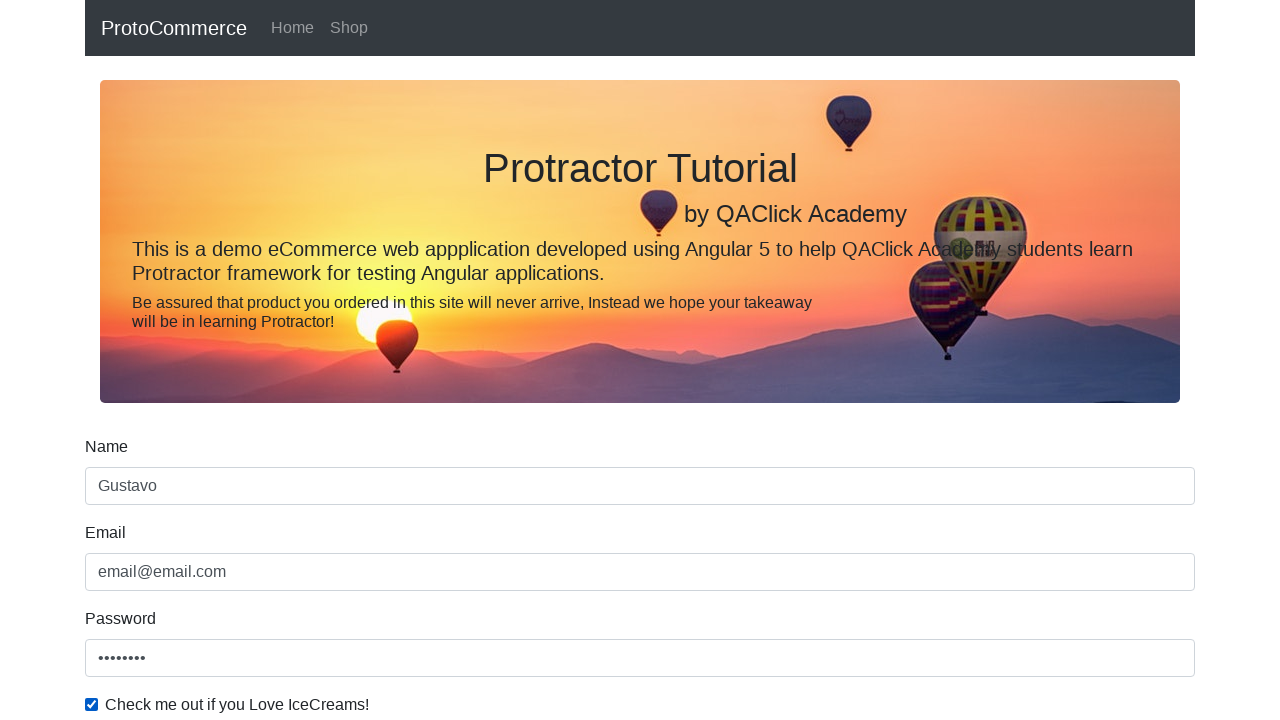

Selected 'Employed' radio button at (238, 360) on input#inlineRadio1
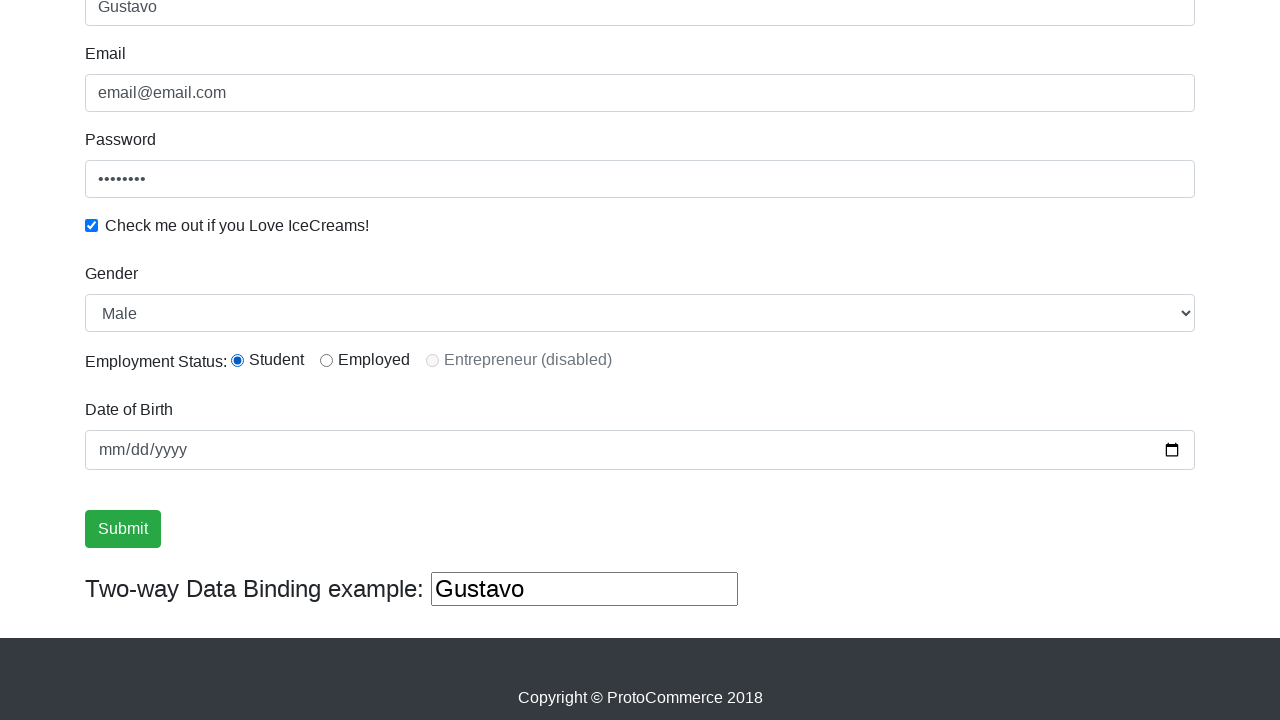

Entered birthday as '2000-10-10' on input[name='bday']
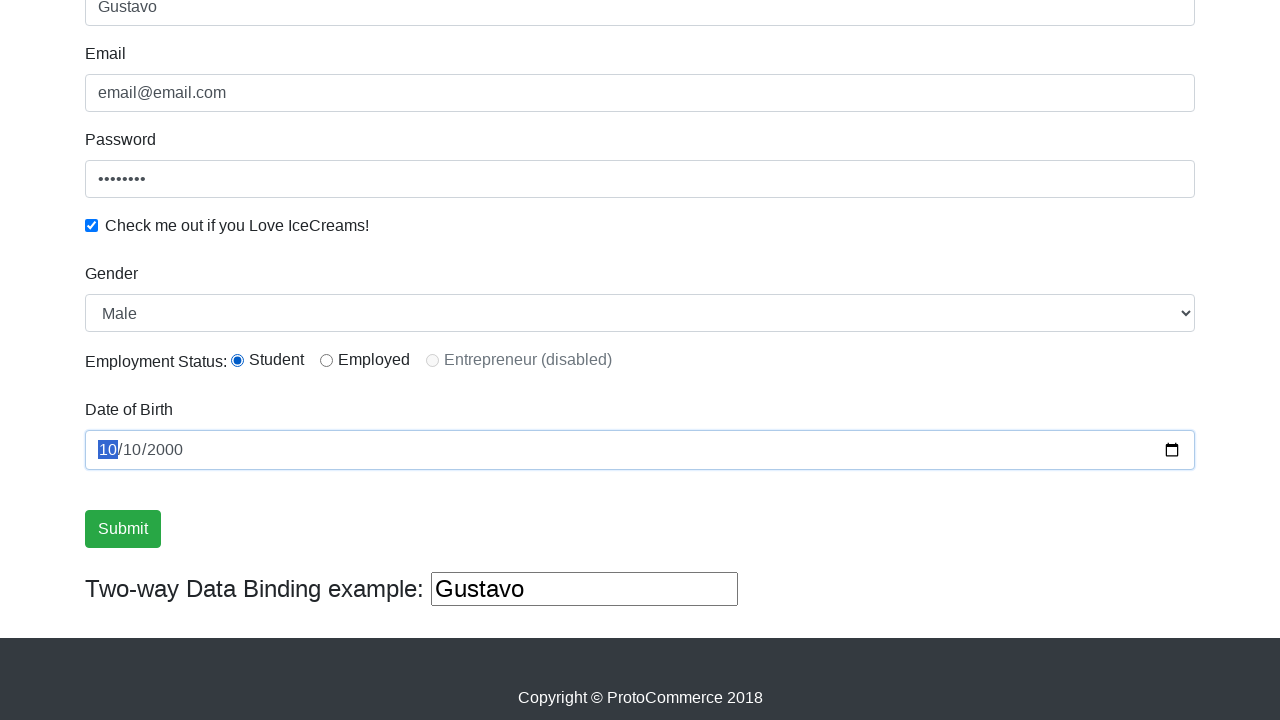

Clicked Submit button to submit the form at (123, 529) on input[value='Submit']
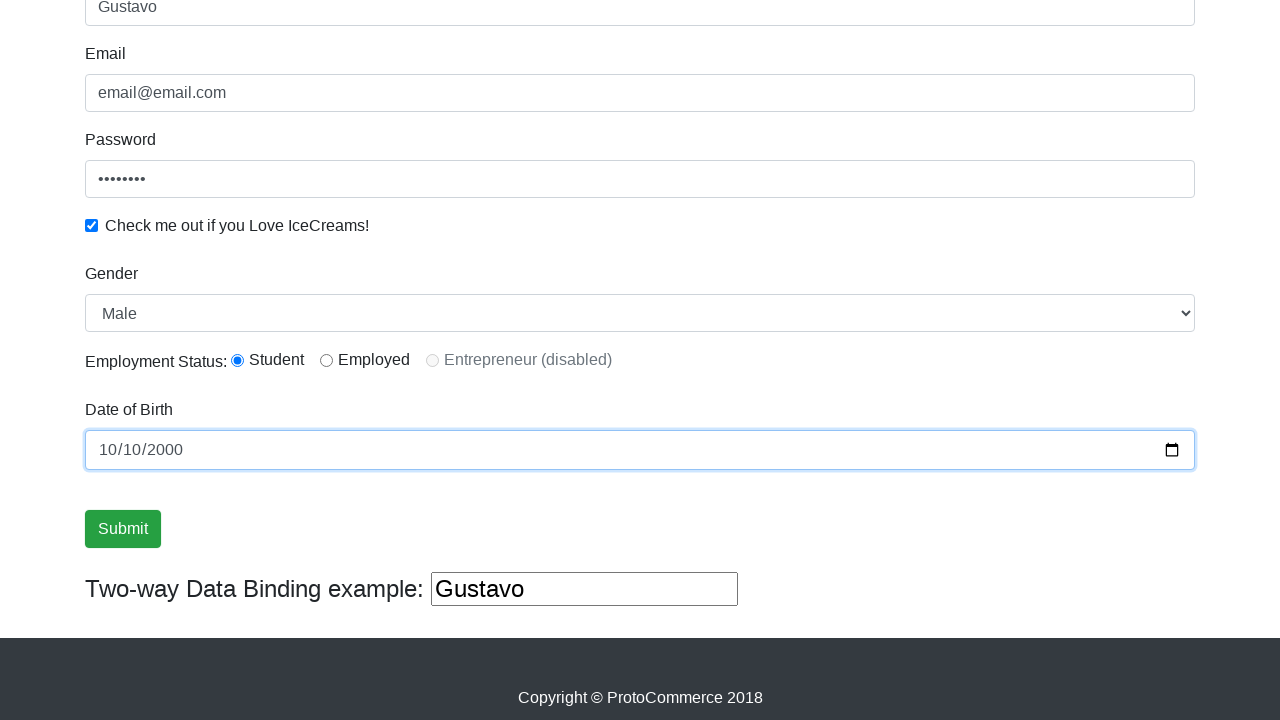

Success alert message appeared, confirming form submission
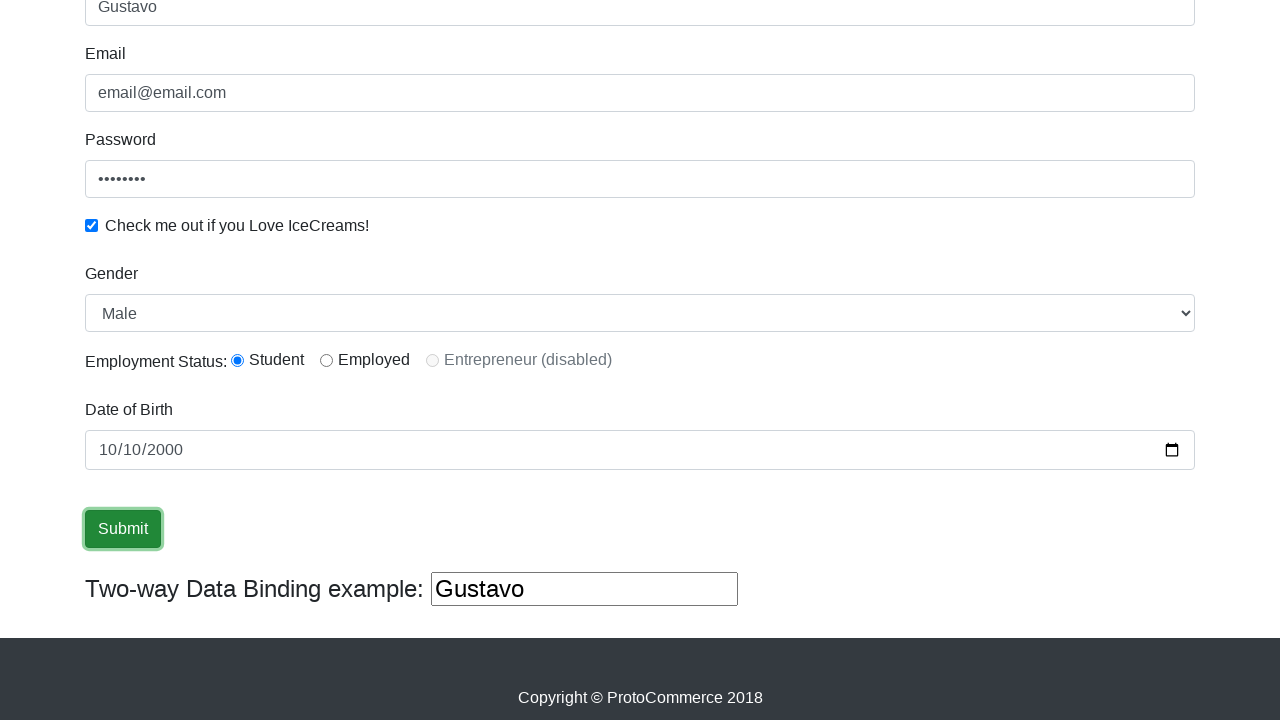

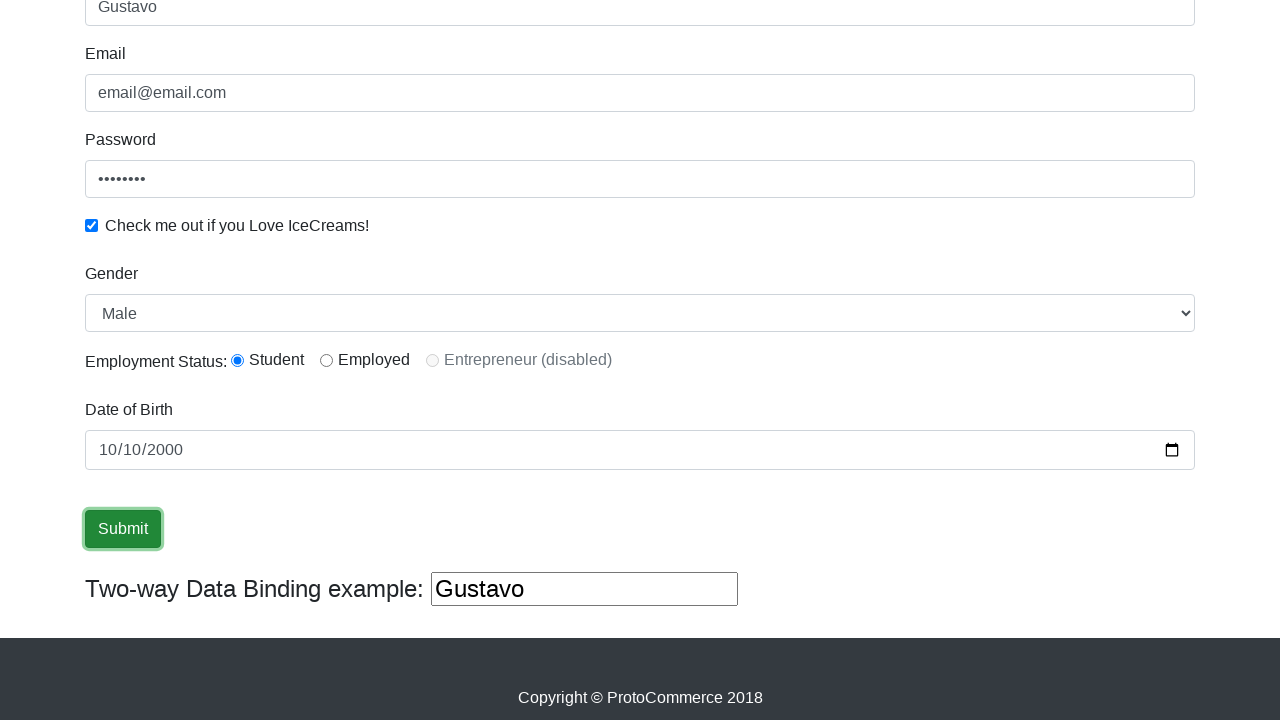